Tests dynamic properties page by verifying the state and attributes of dynamically changing buttons

Starting URL: https://demoqa.com/dynamic-properties

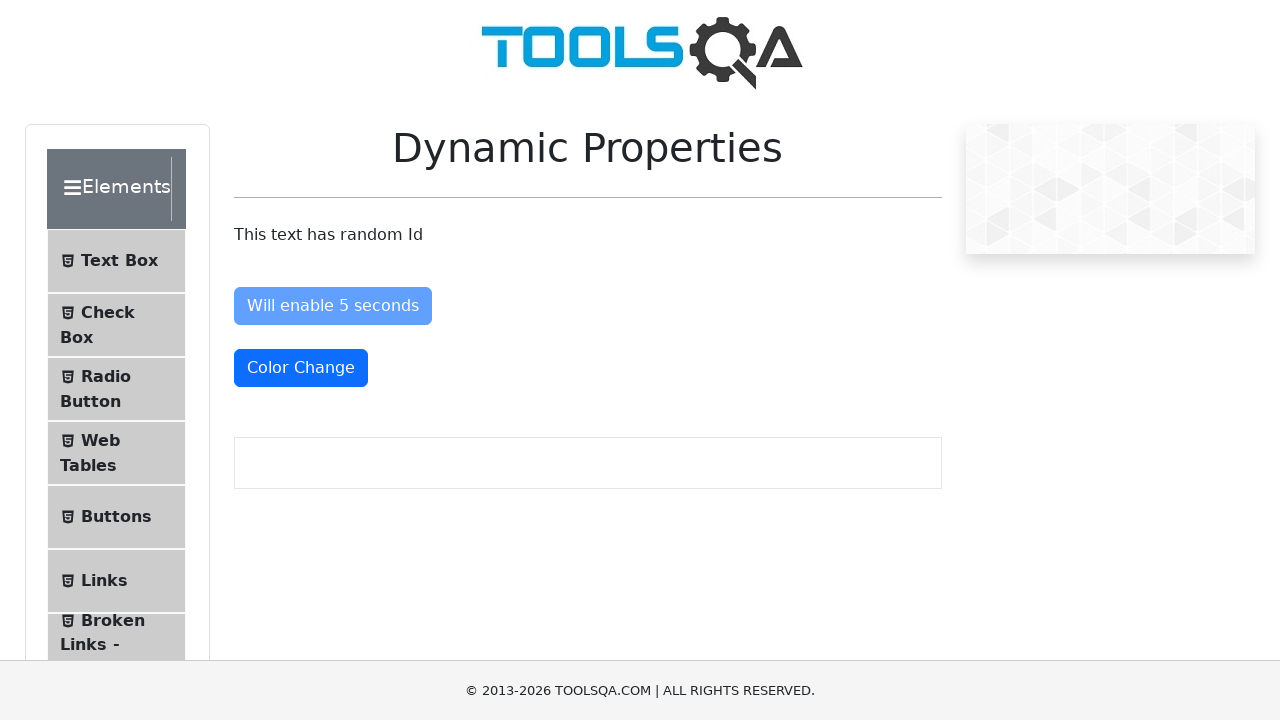

Waited for #enableAfter button to be present
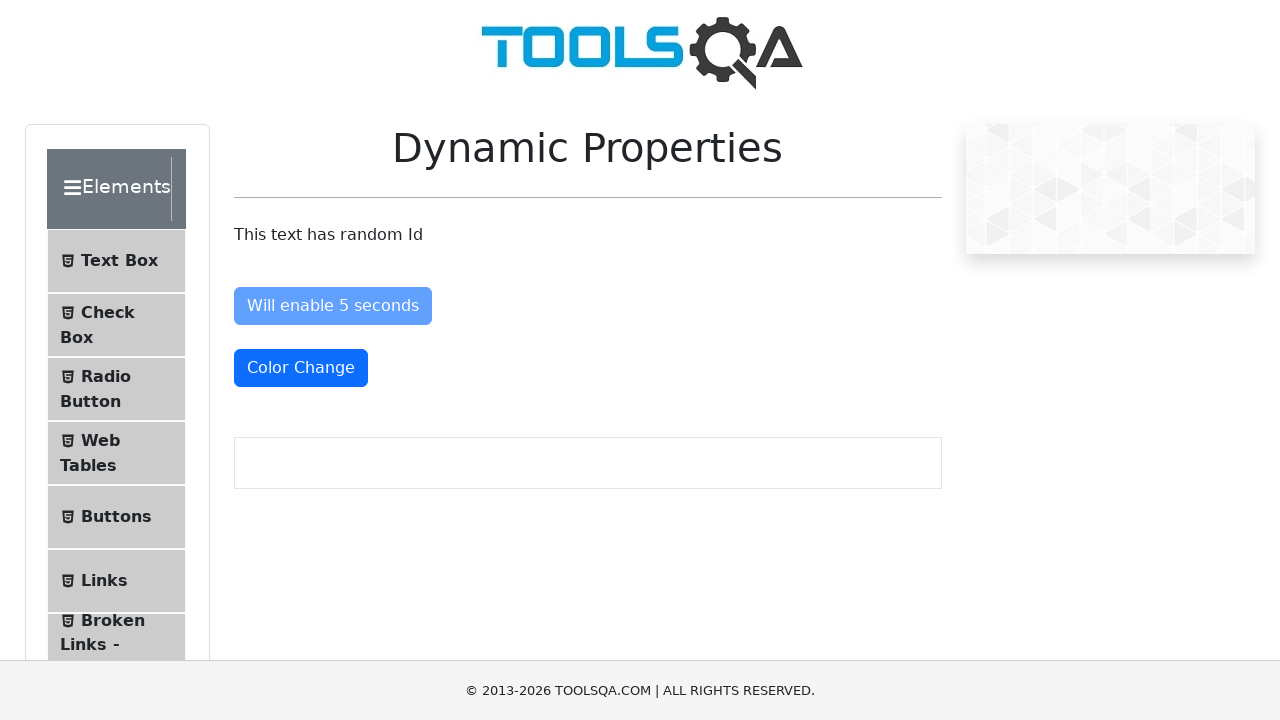

Waited for #colorChange button to be present
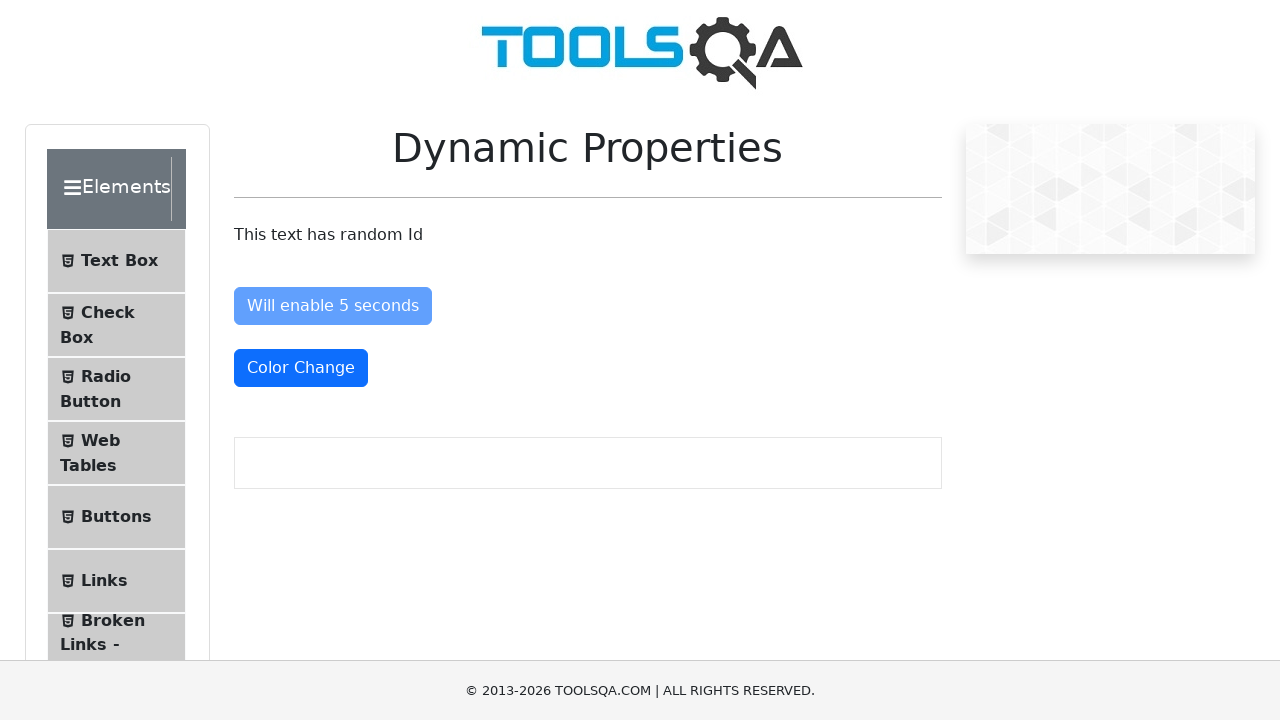

Waited for #visibleAfter button to be present
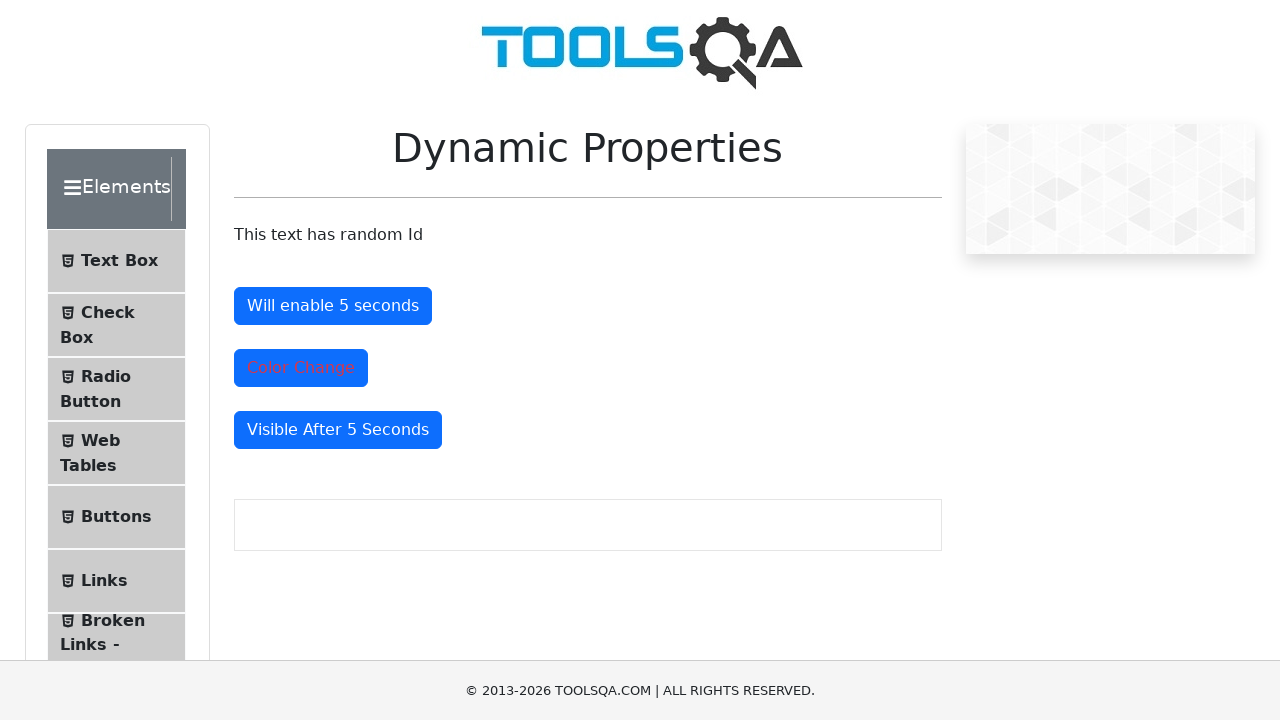

Located #enableAfter button element
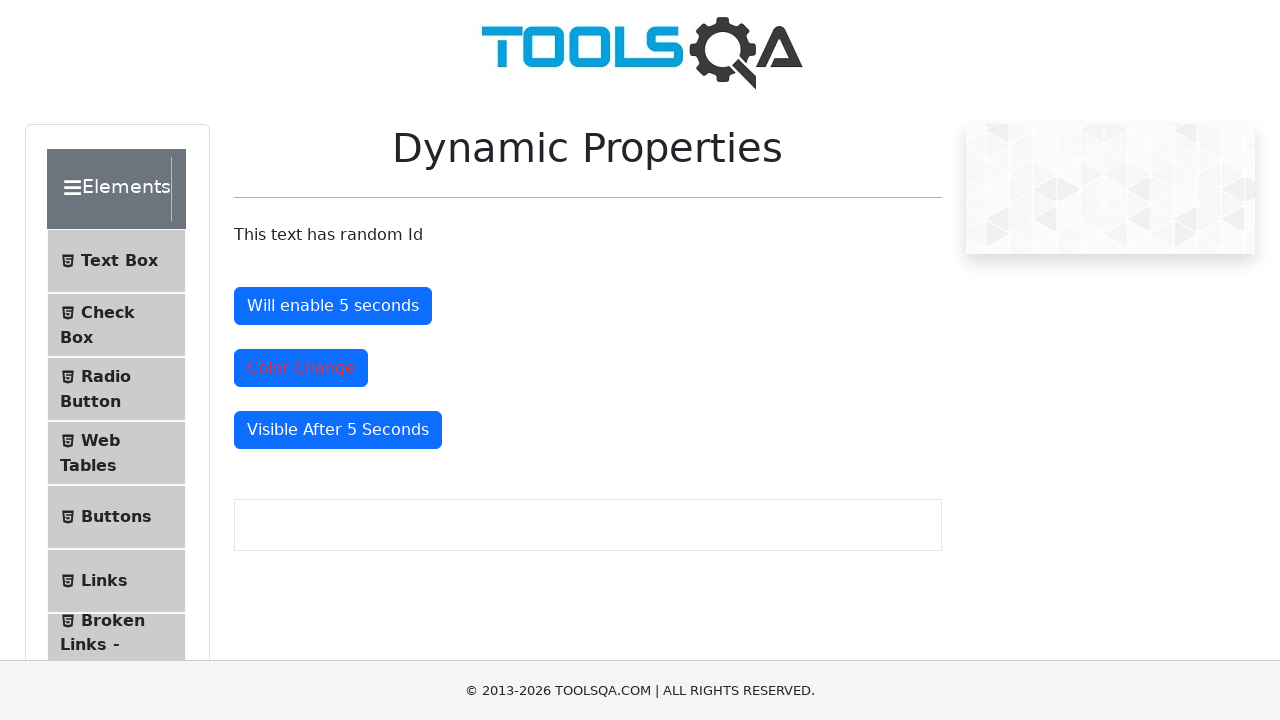

Located #colorChange button element
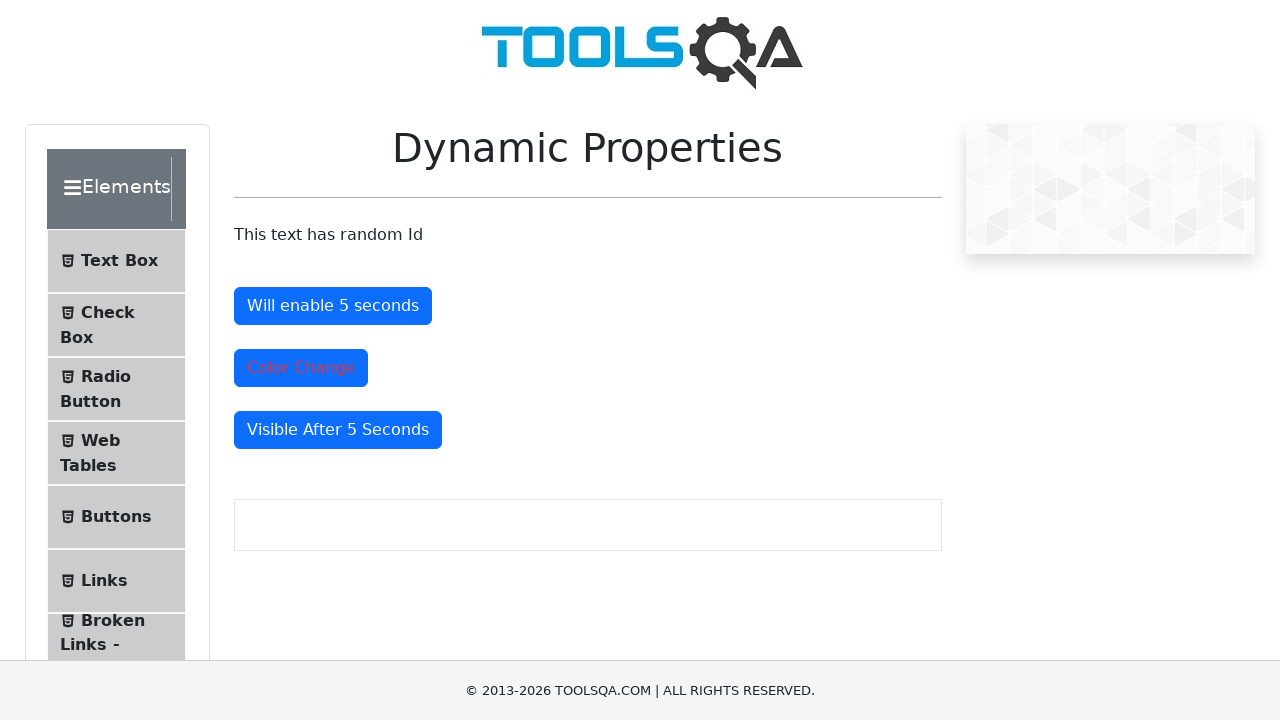

Located #visibleAfter button element
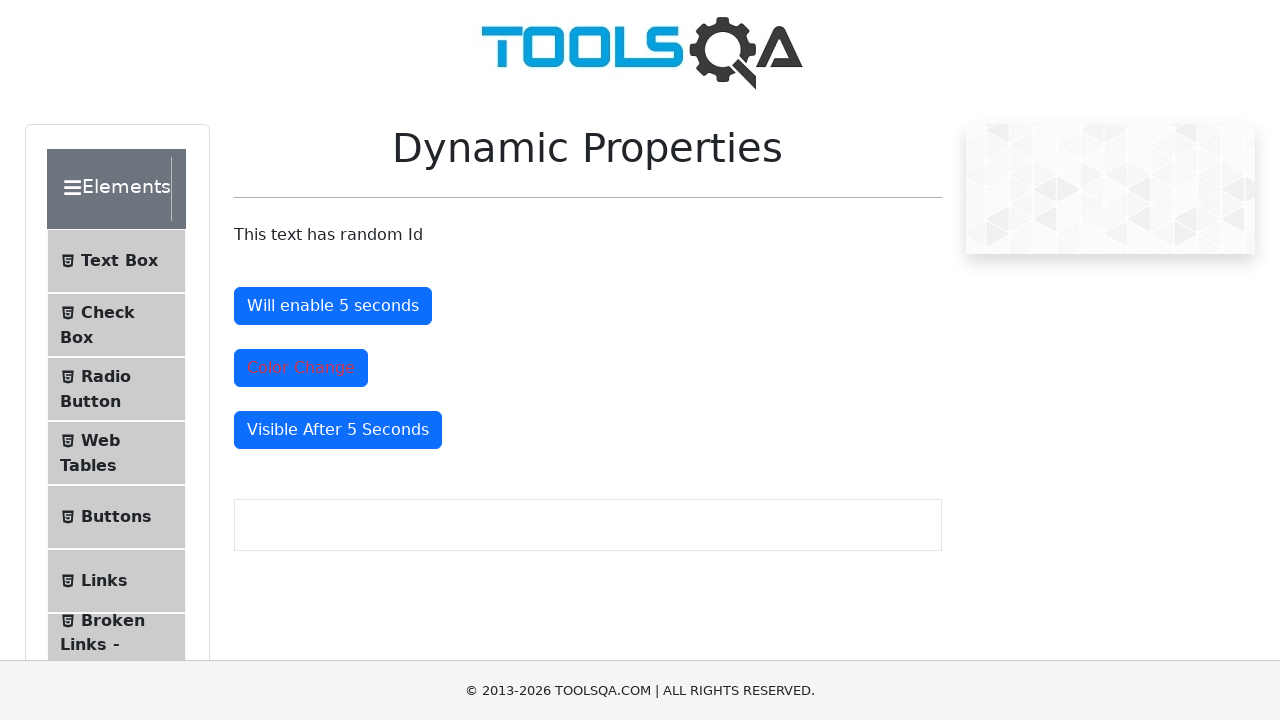

Verified button 1 enabled state: True
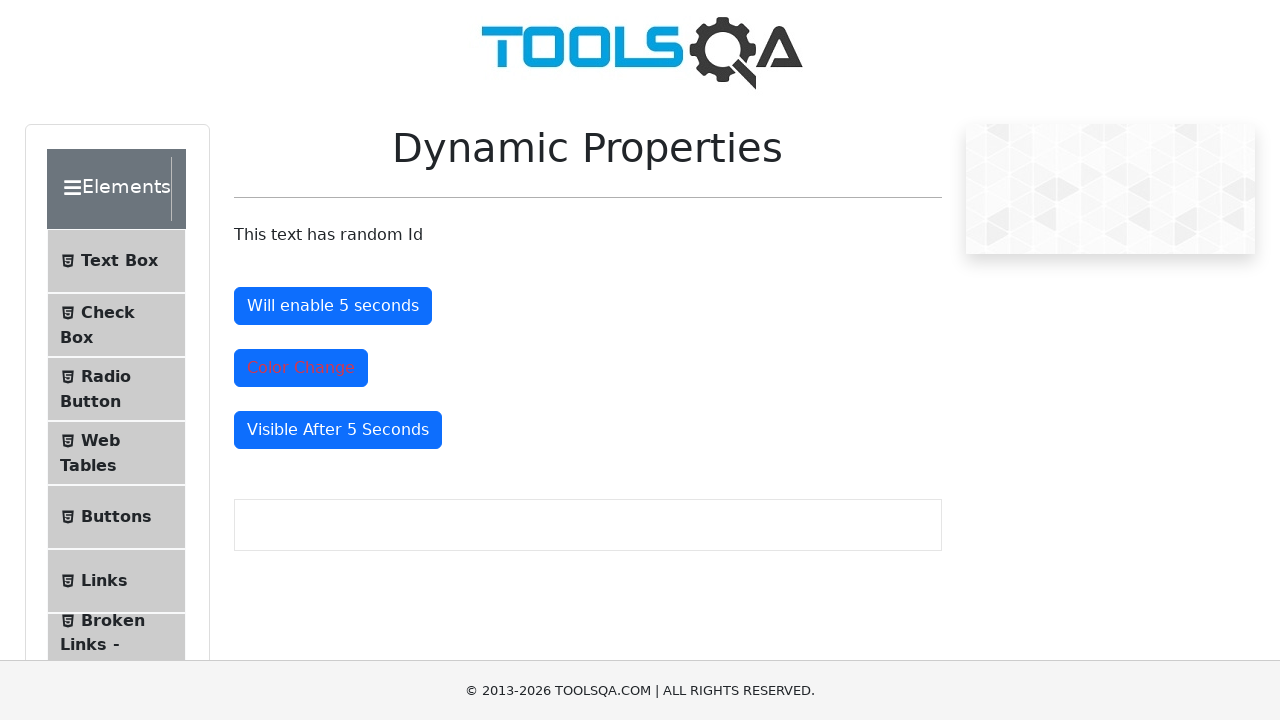

Retrieved button 2 tag name: BUTTON
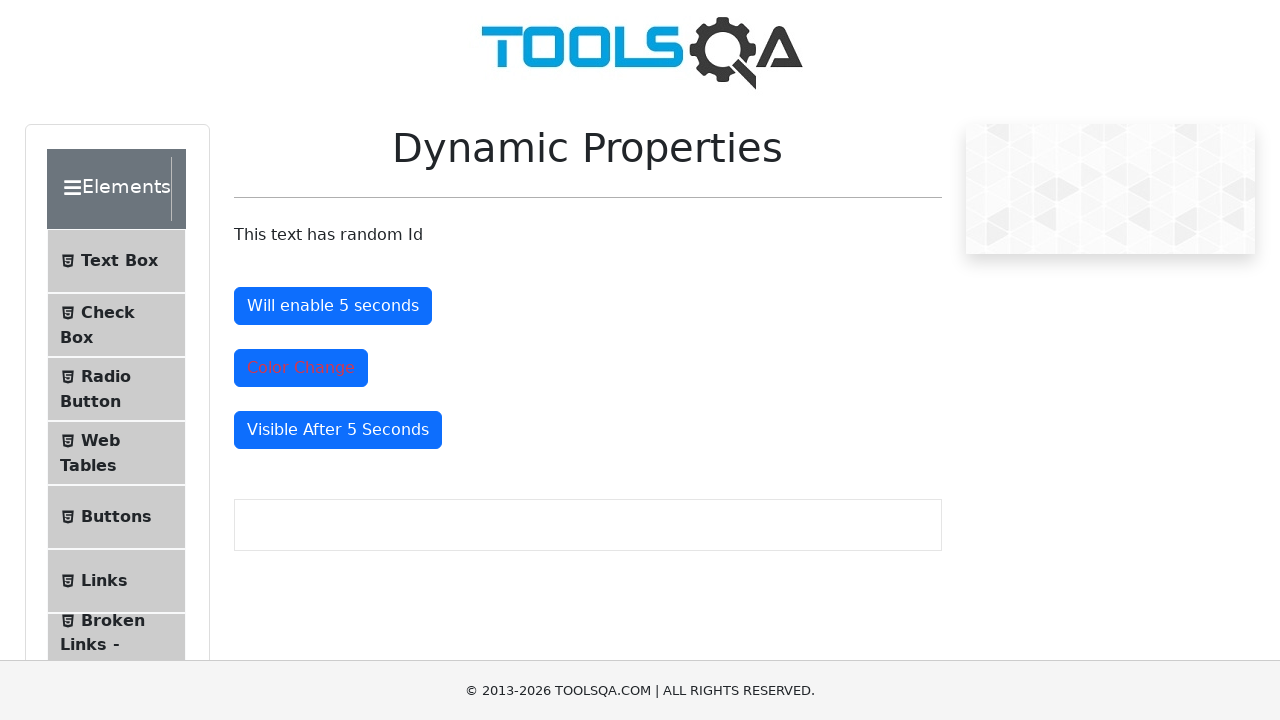

Retrieved button 3 text content: Visible After 5 Seconds
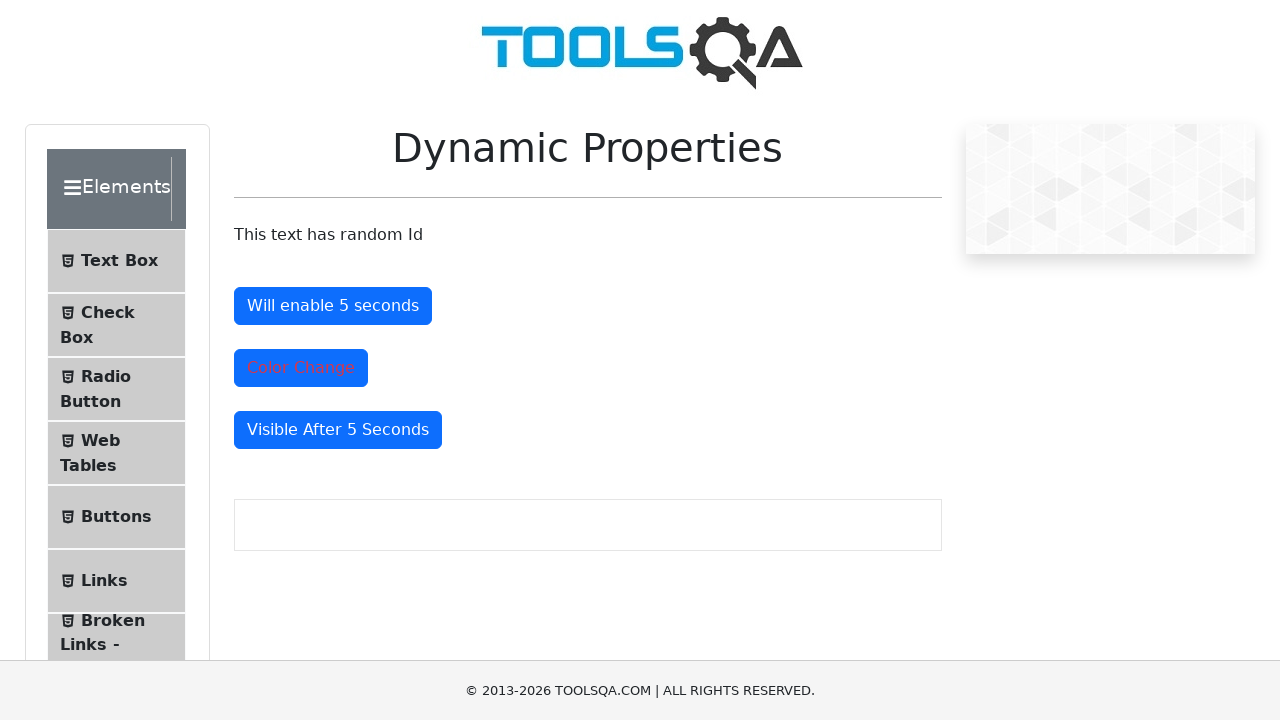

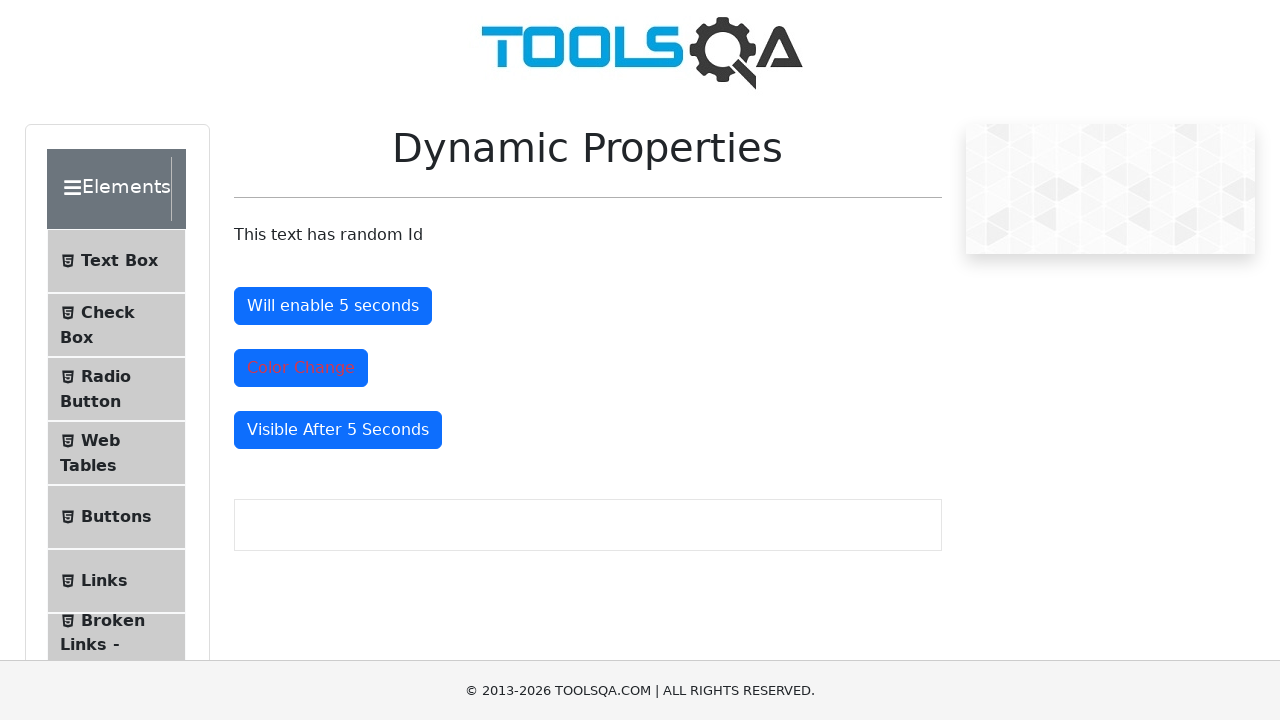